Solves a math problem on the page, fills in the answer, selects checkboxes/radio buttons, and submits the form

Starting URL: https://suninjuly.github.io/math.html

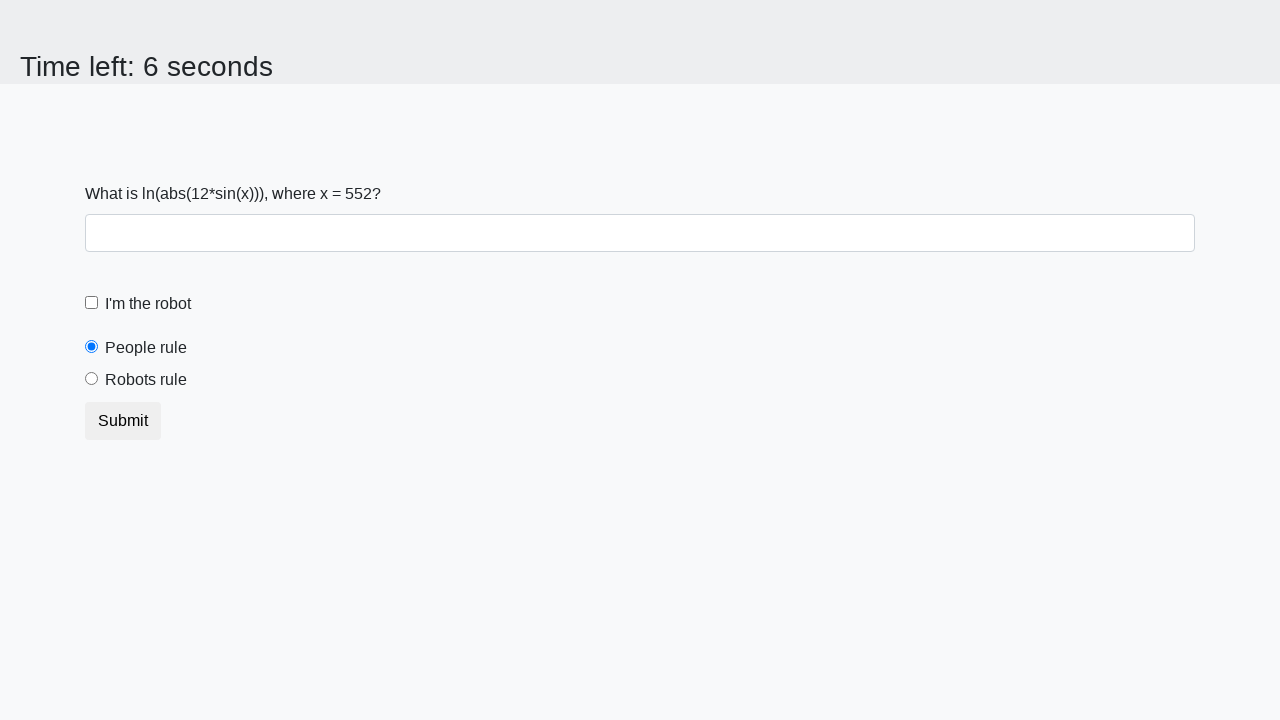

Located the input value element on the page
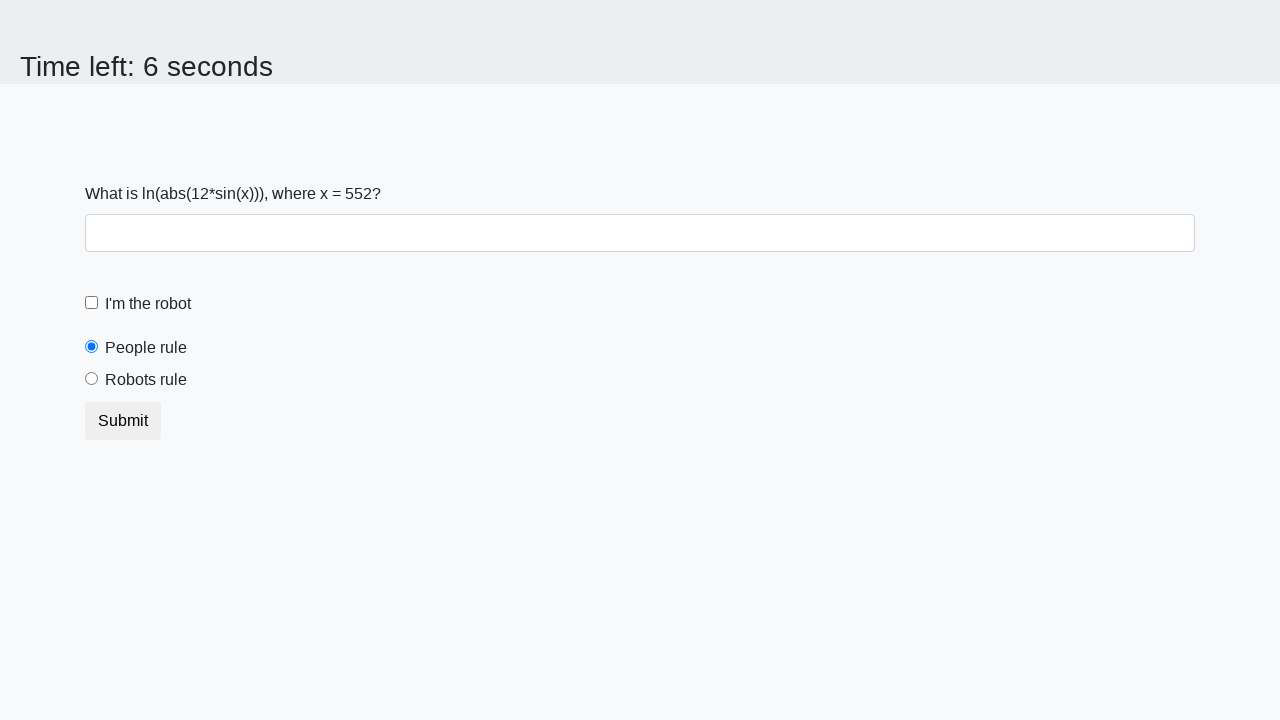

Extracted the numeric value from the input element
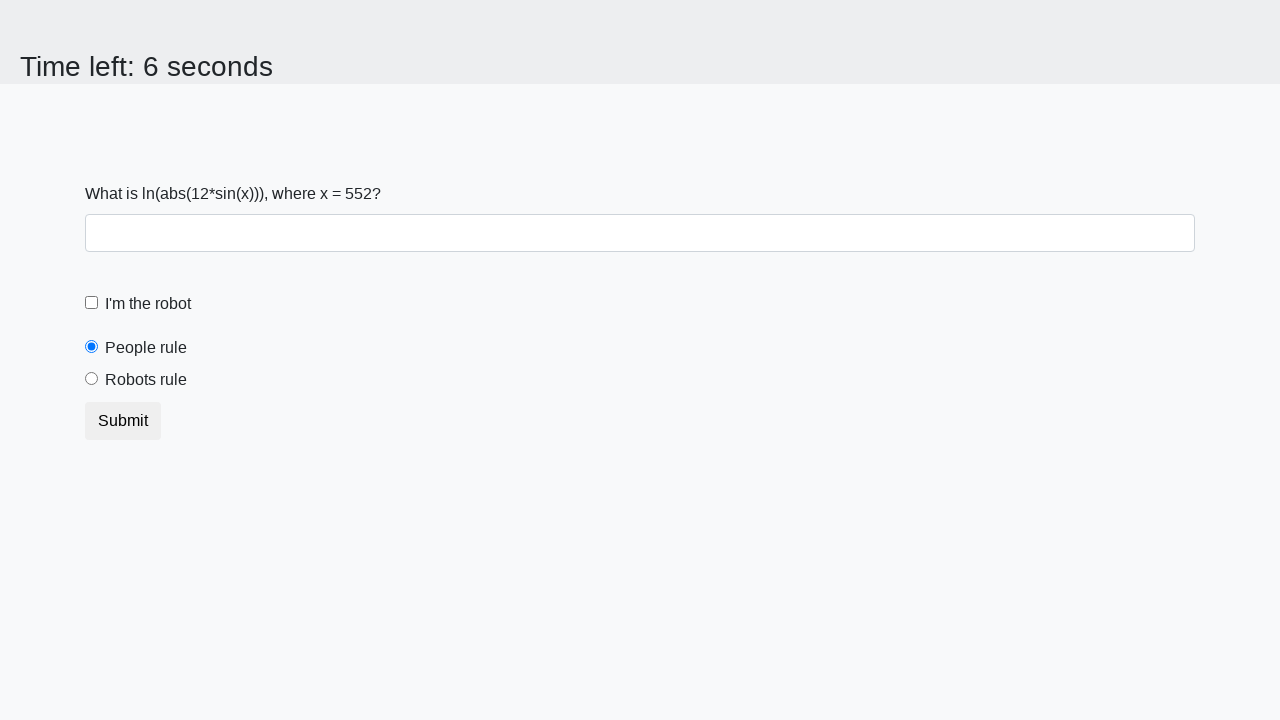

Calculated the math answer using logarithmic formula
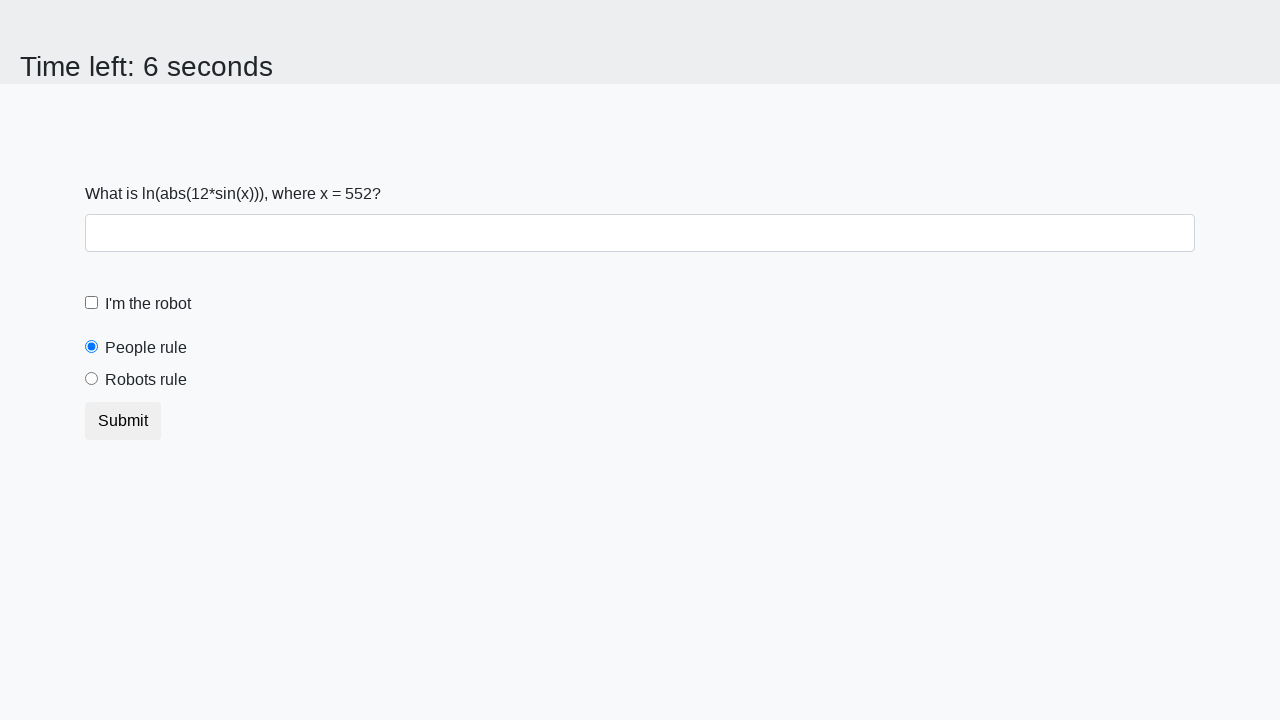

Filled the answer field with the calculated result on #answer
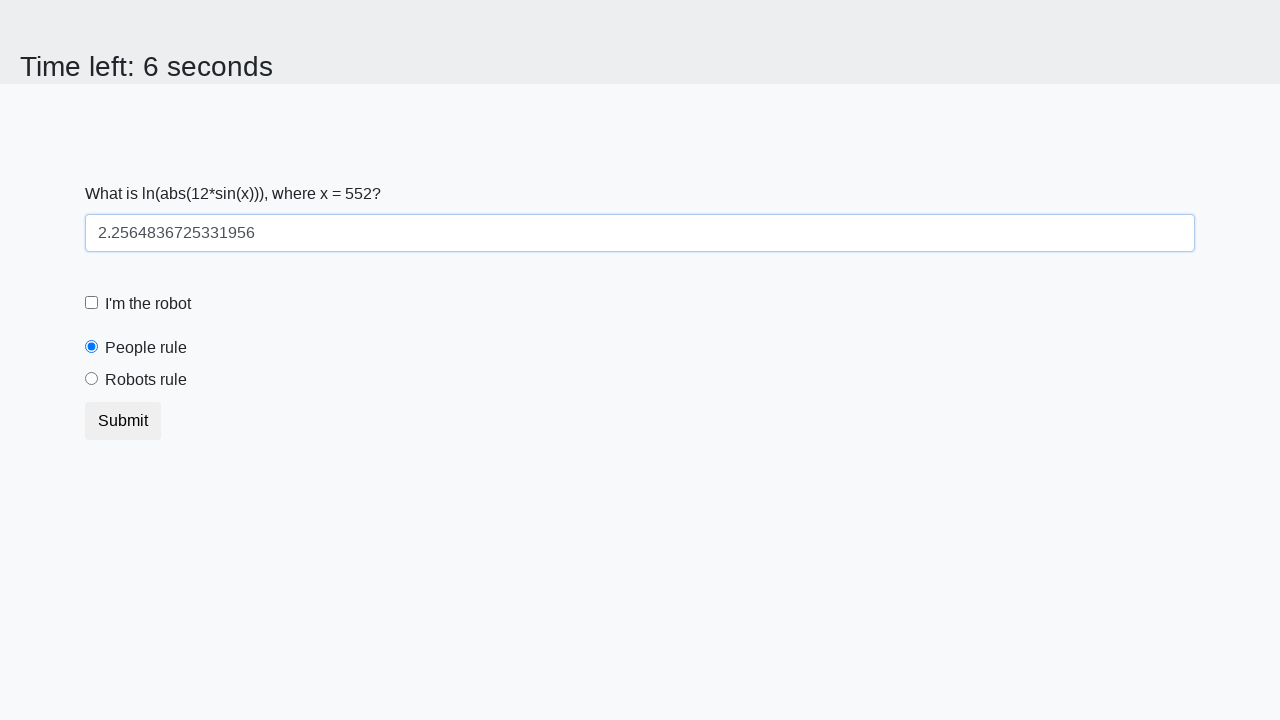

Clicked the robot checkbox at (148, 304) on [for='robotCheckbox']
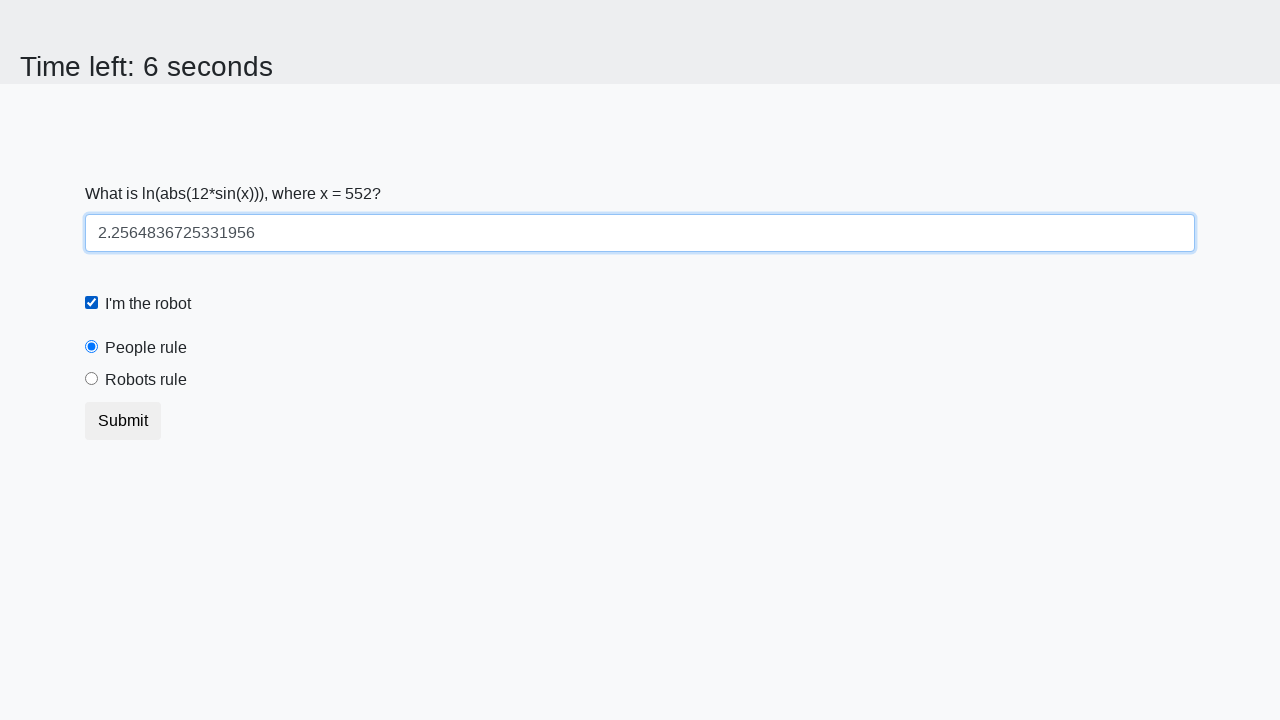

Selected the 'robots rule' radio button at (146, 380) on [for='robotsRule']
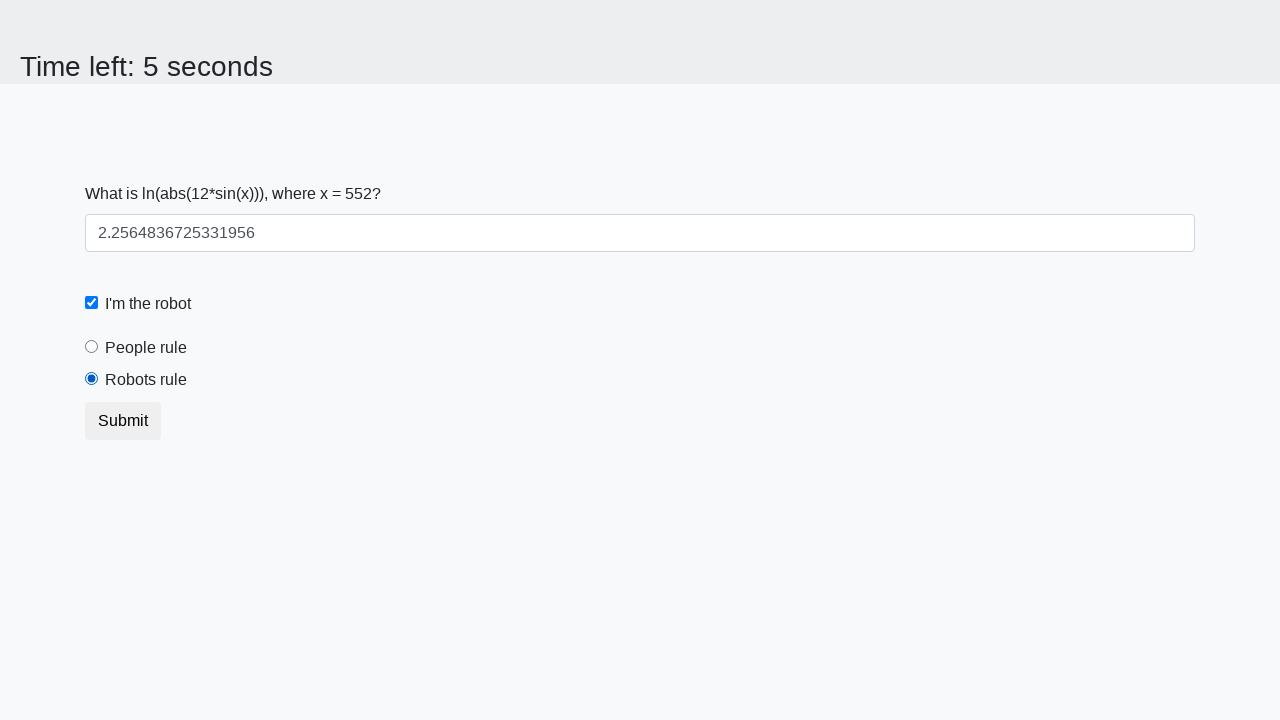

Clicked the Submit button to submit the form at (123, 421) on button:text('Submit')
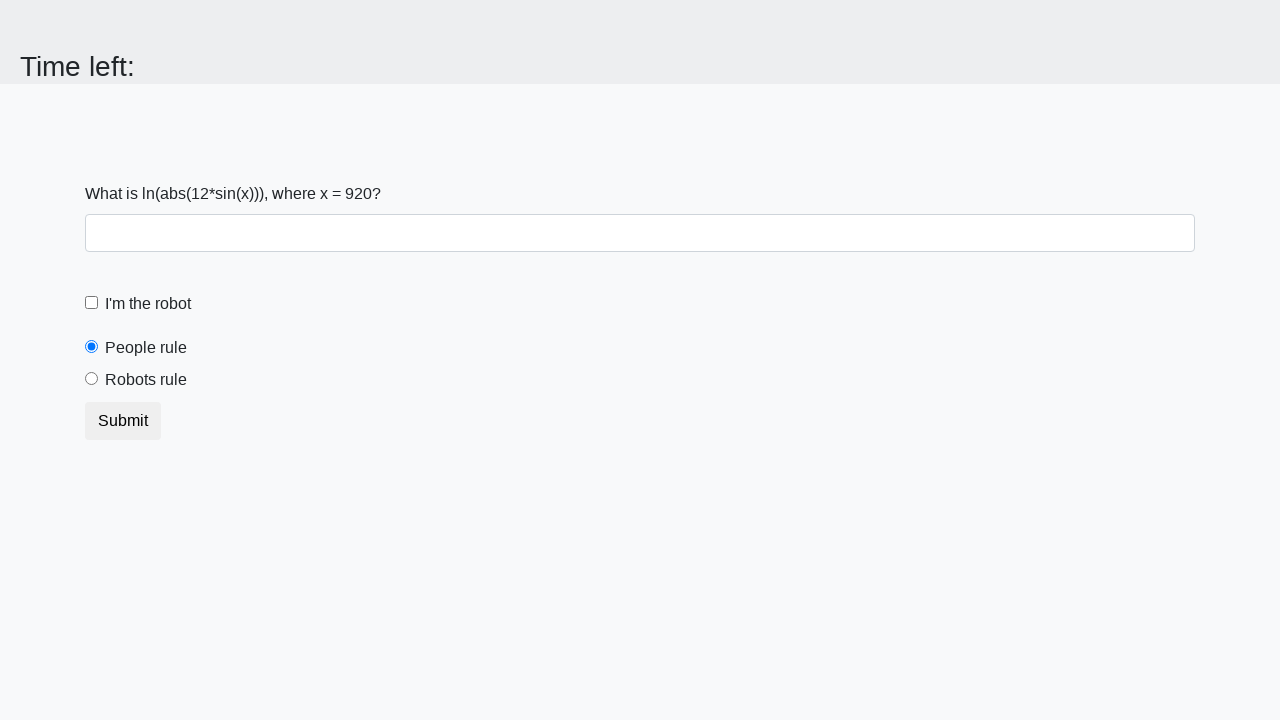

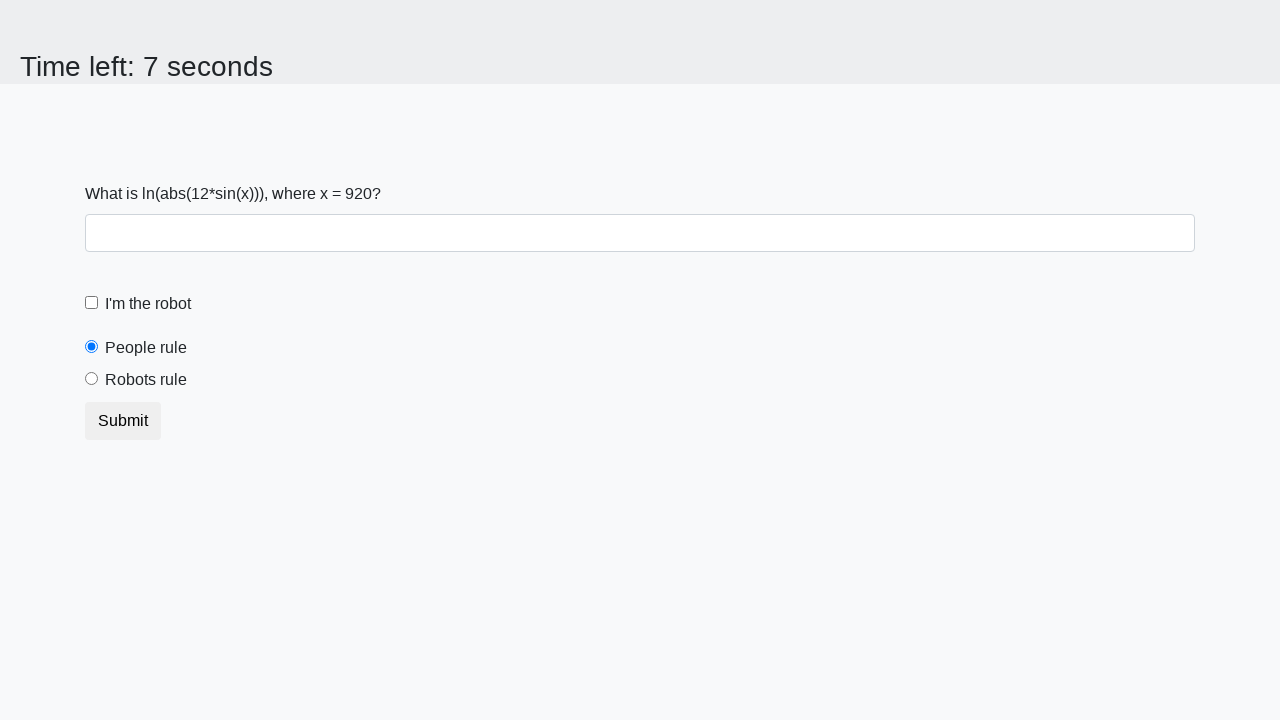